Tests a simple form submission by filling in first name, last name, email, and phone number fields, then verifying an alert message appears

Starting URL: https://v1.training-support.net/selenium/simple-form

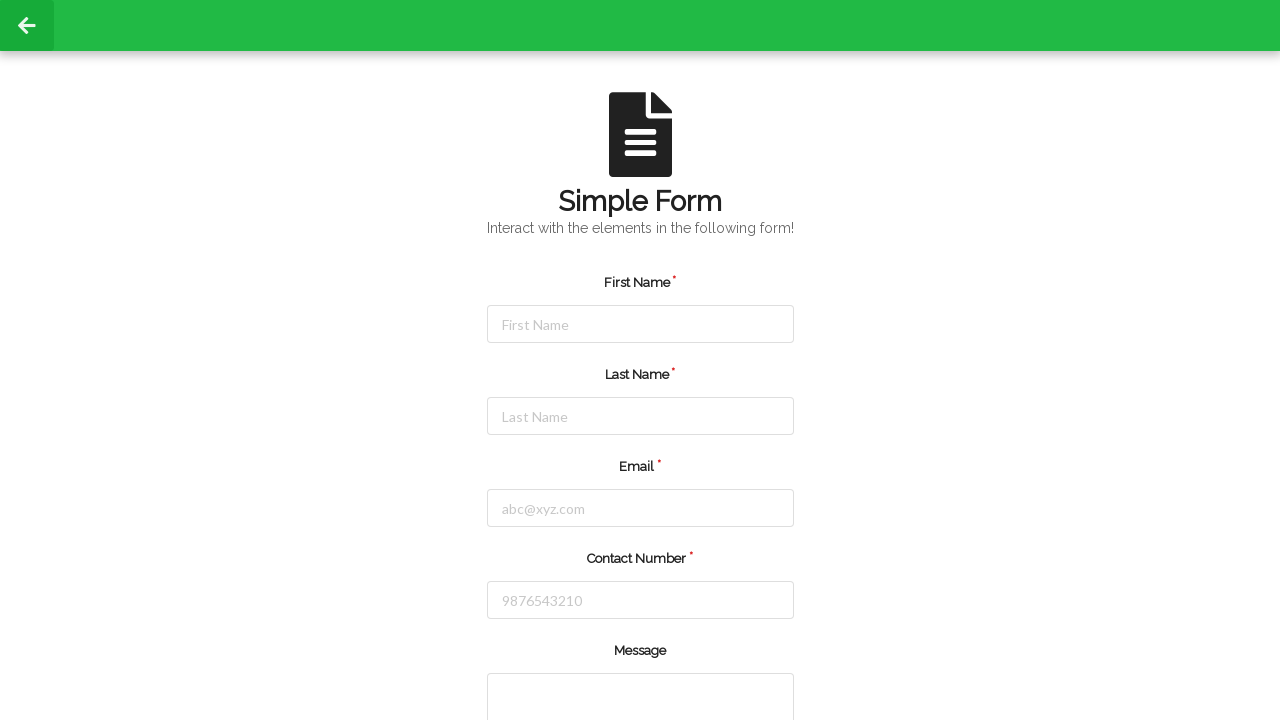

Filled first name field with 'Istiyak' on #firstName
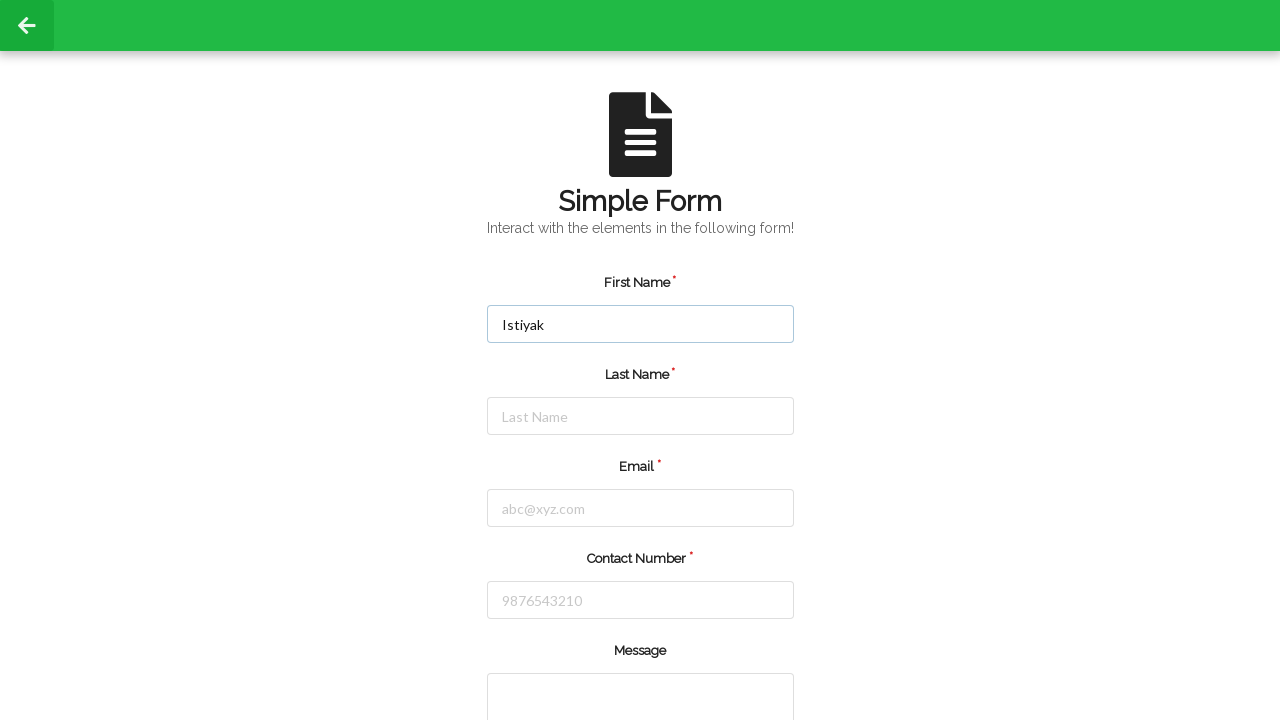

Filled last name field with 'Shaikh' on #lastName
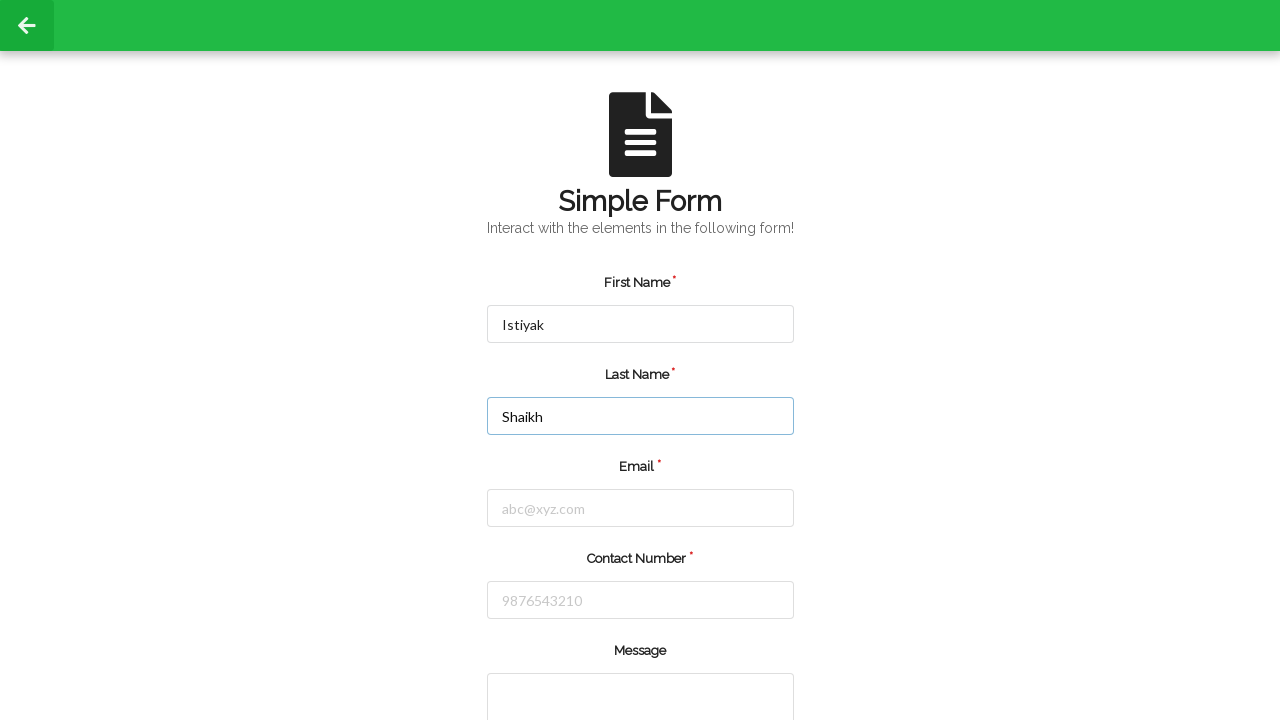

Filled email field with 'sistiyak315@gmail.com' on #email
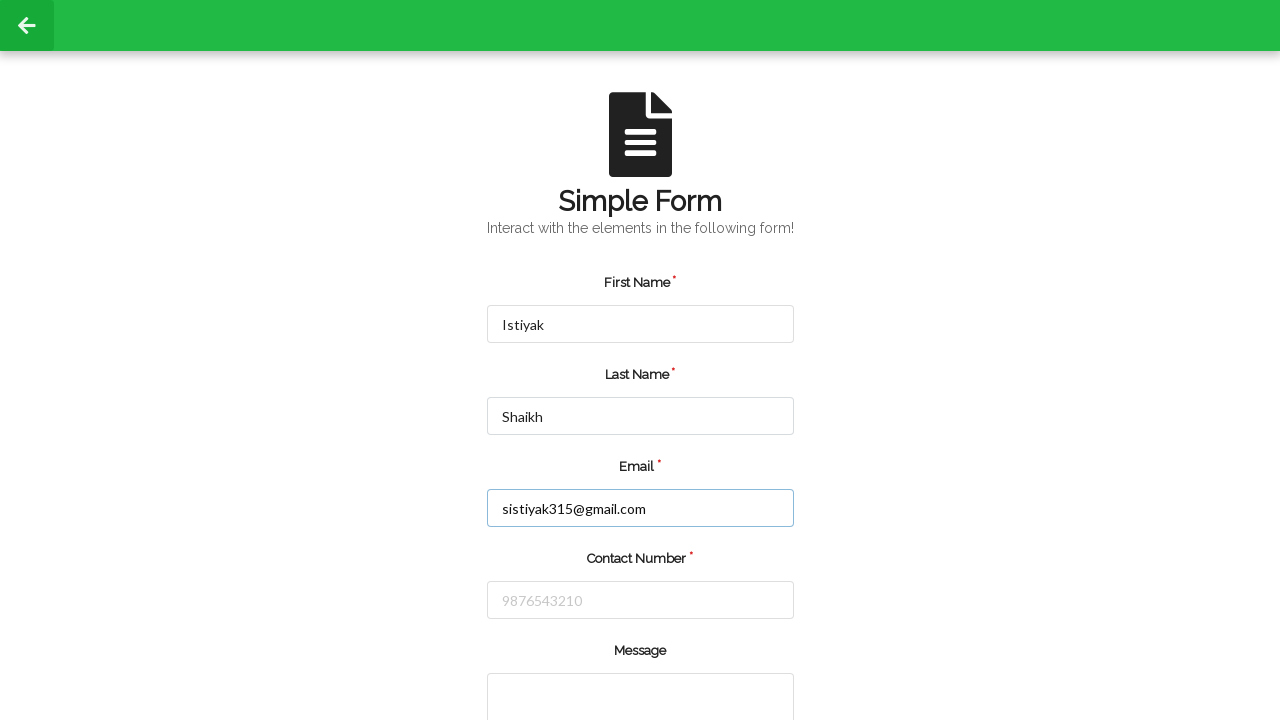

Filled phone number field with '8793353661' on #number
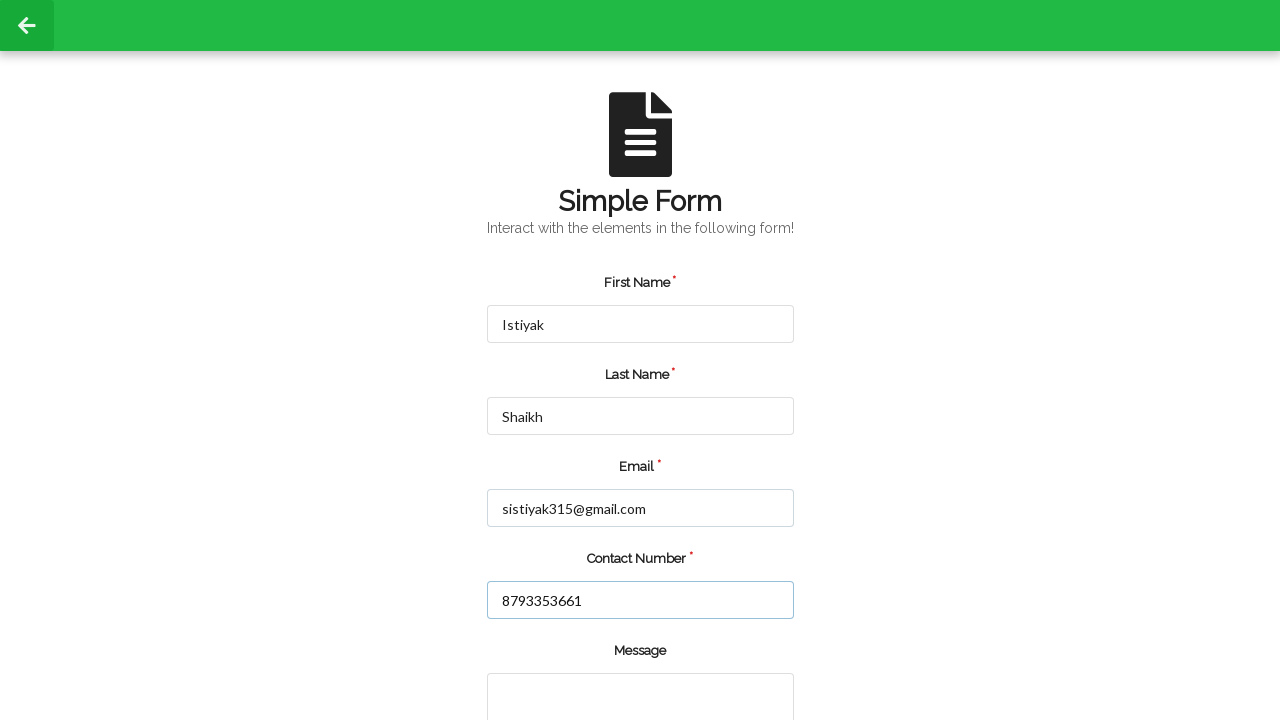

Clicked submit button to submit form at (558, 660) on input.ui.green.button
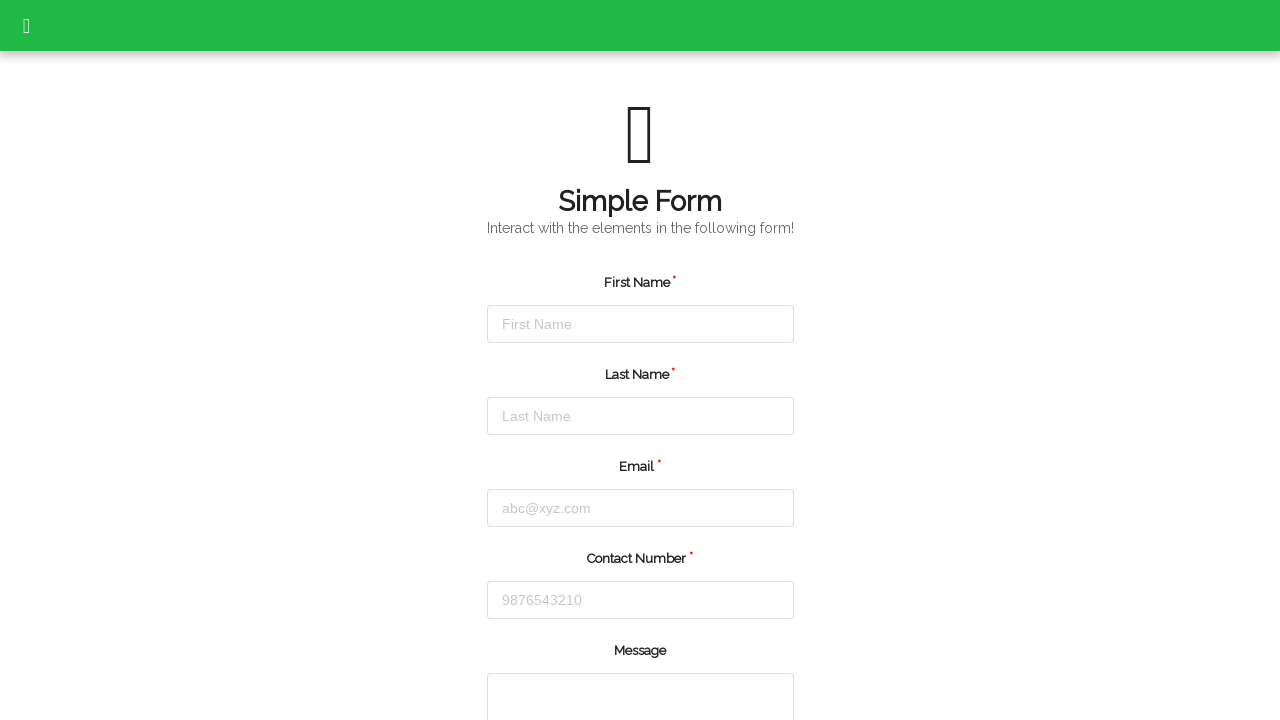

Set up alert dialog handler to accept alerts
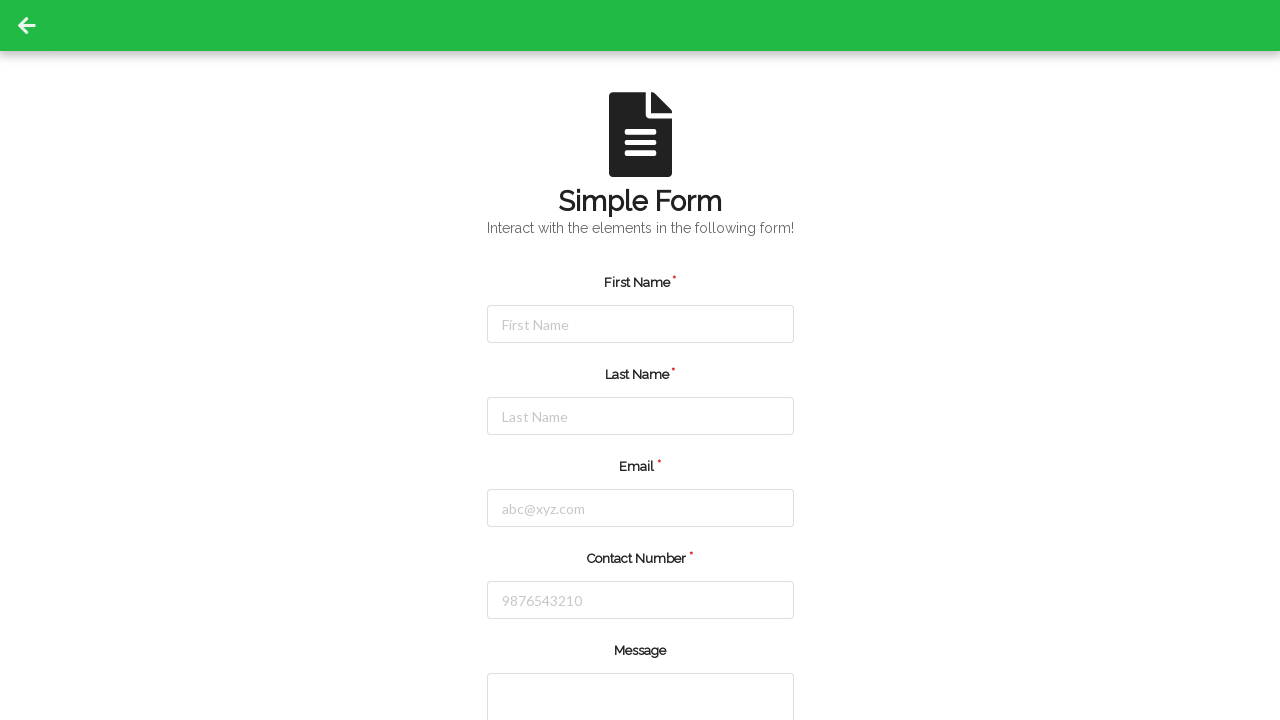

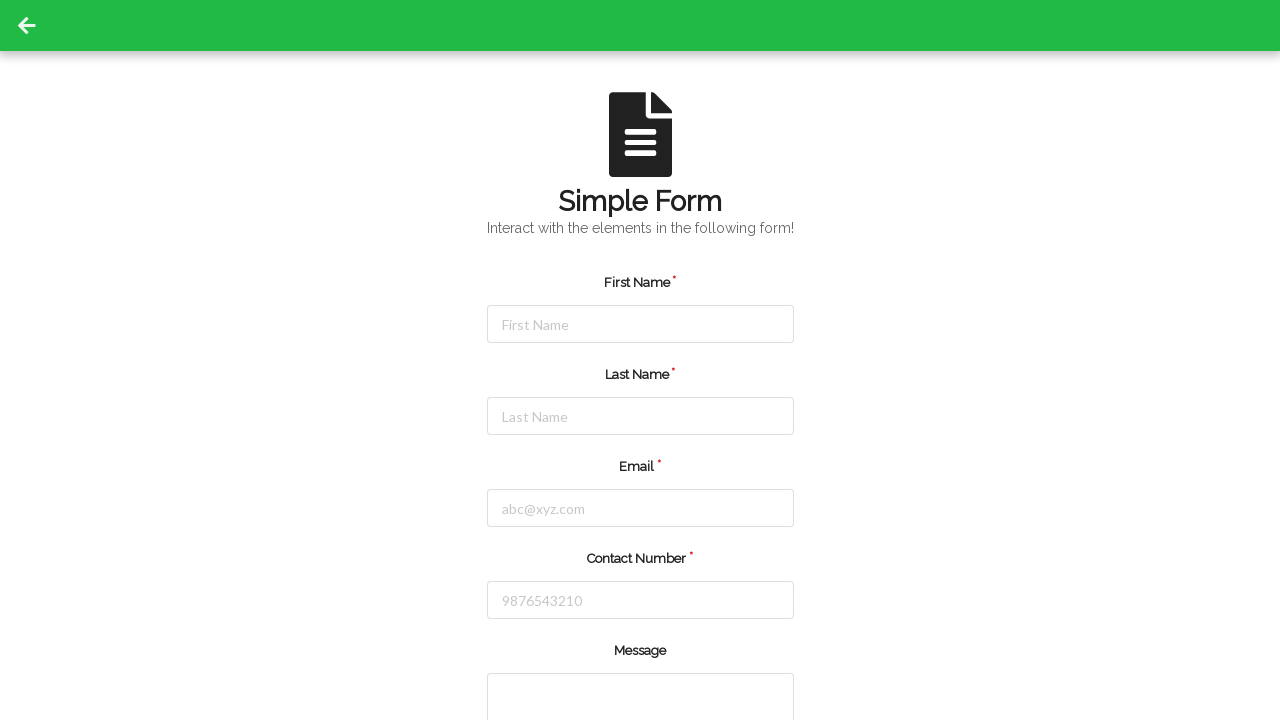